Tests dynamic control visibility by toggling a checkbox's visibility using a button and verifying the checkbox appears and disappears

Starting URL: https://v1.training-support.net/selenium/dynamic-controls

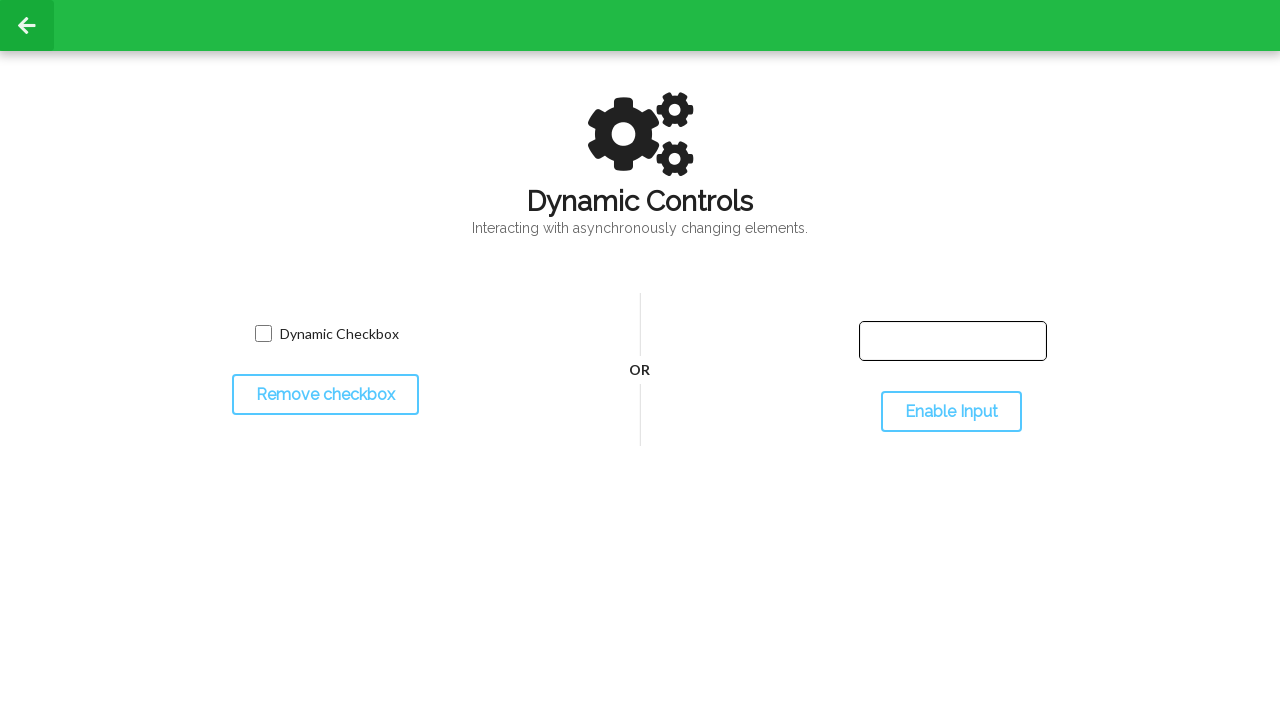

Located checkbox element
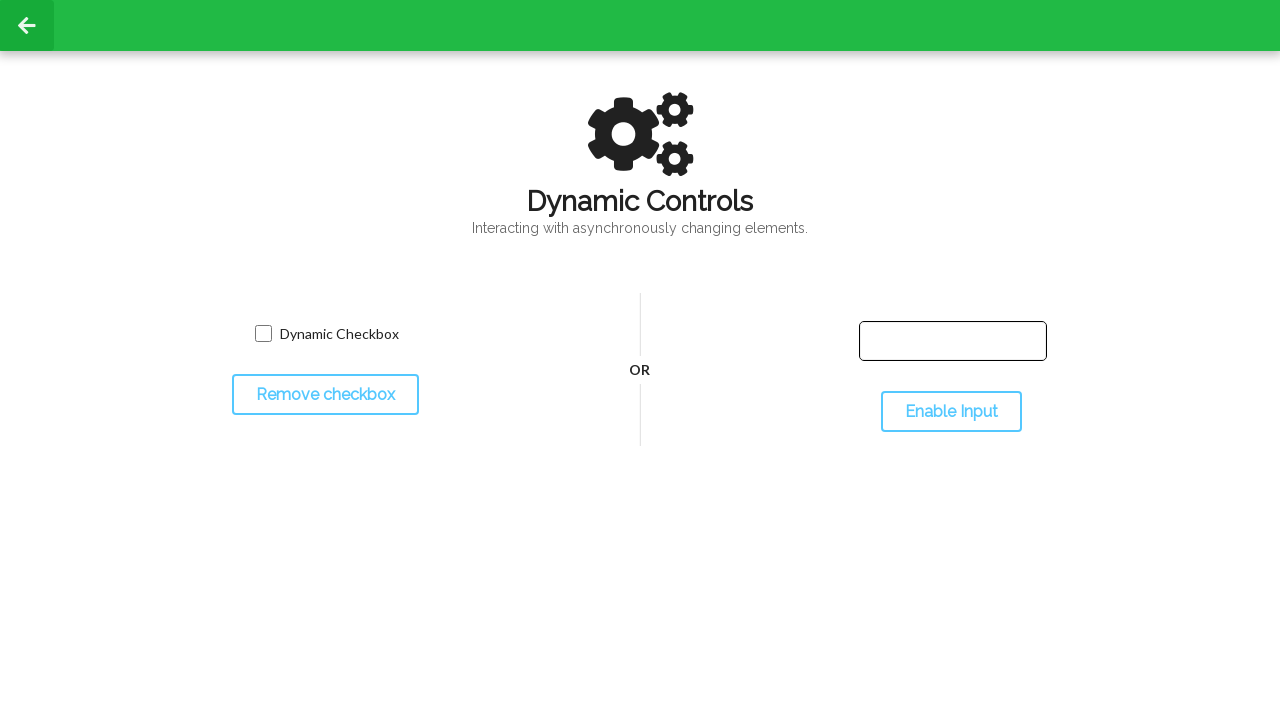

Located toggle button element
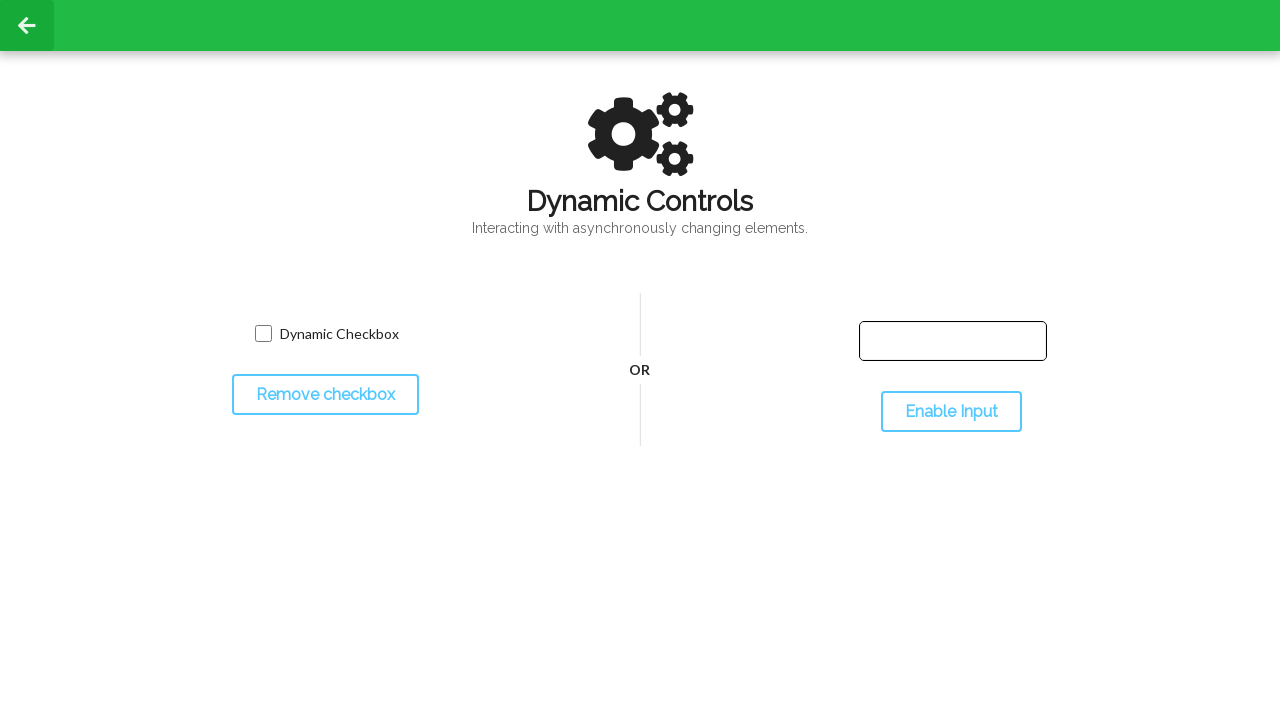

Verified initial checkbox visibility state
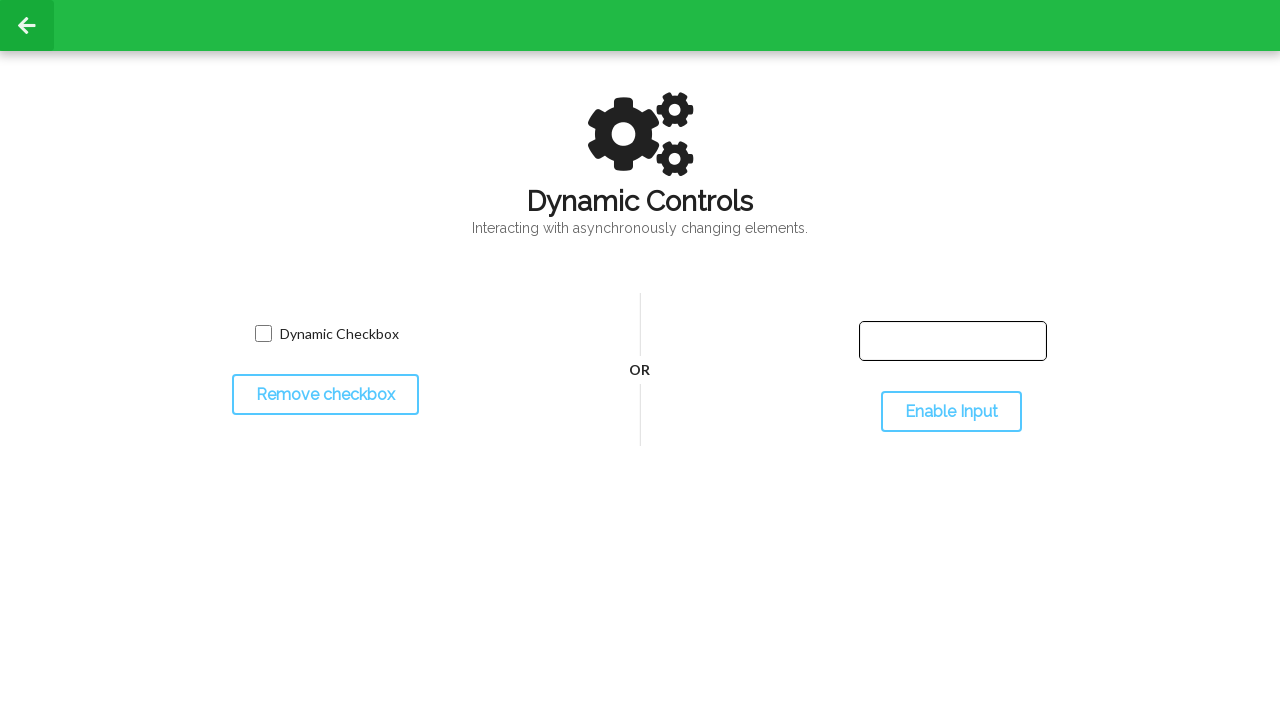

Clicked toggle button to hide checkbox at (325, 395) on #toggleCheckbox
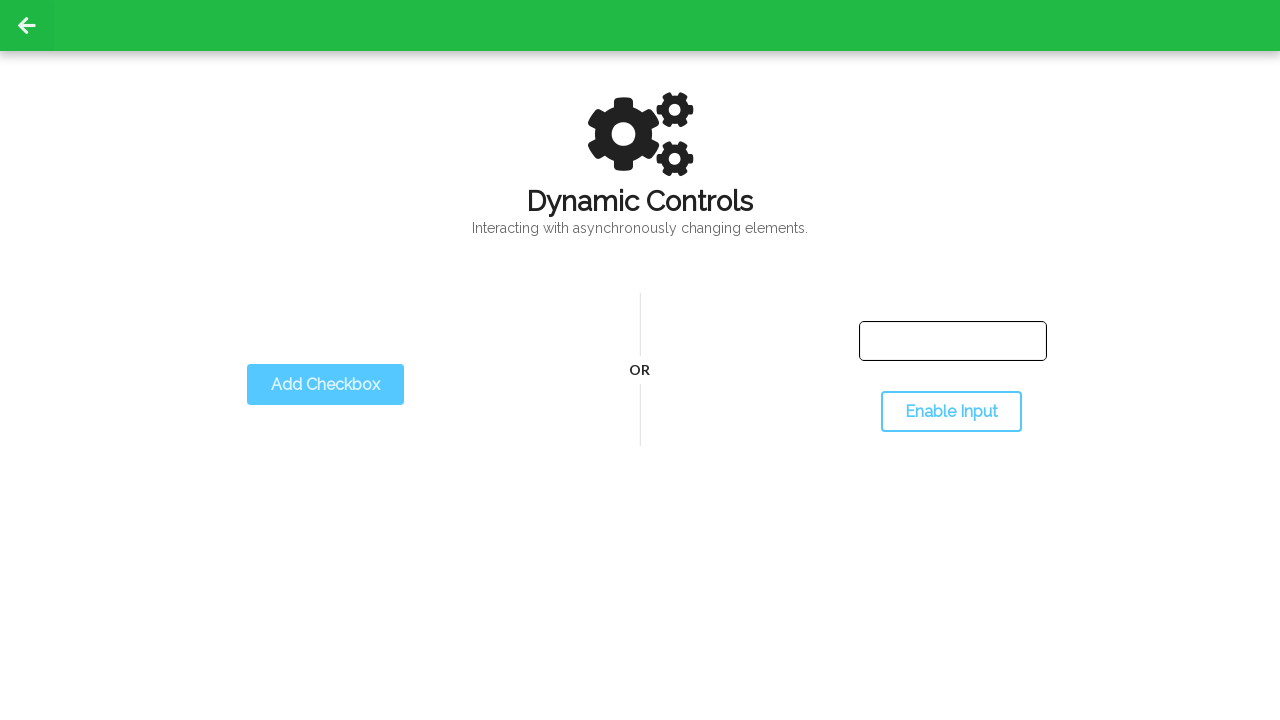

Waited for checkbox to become hidden
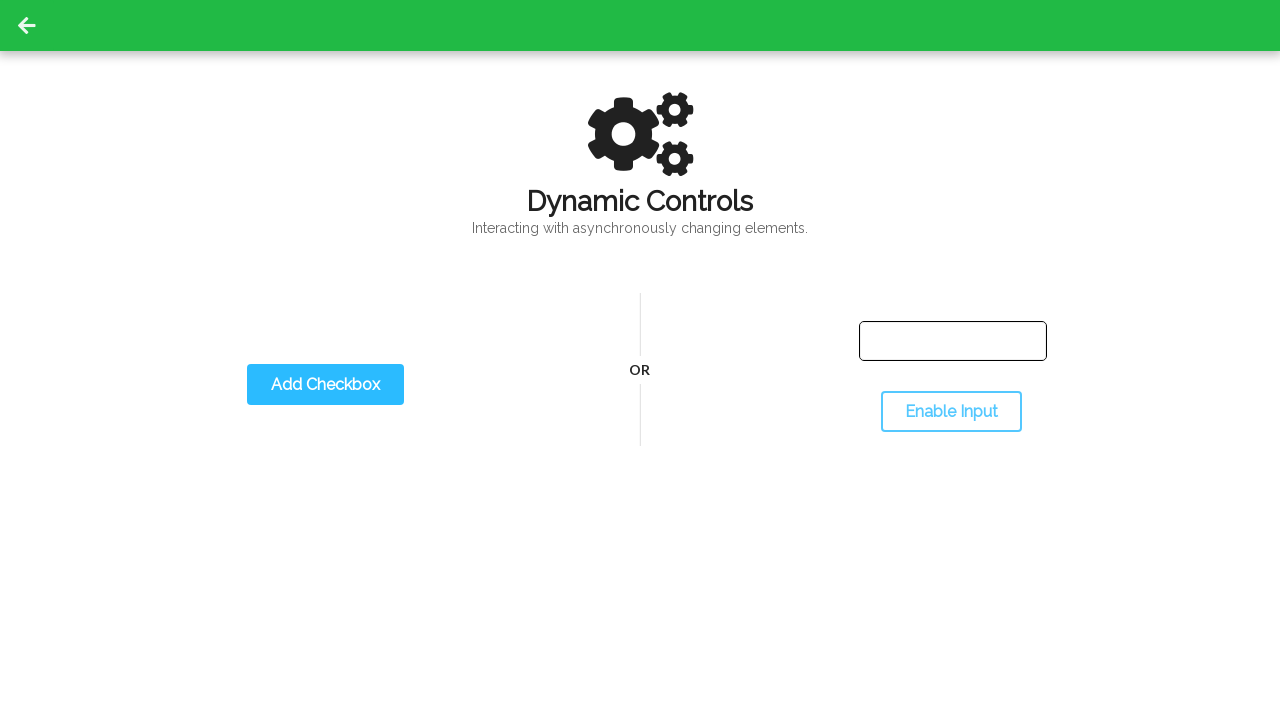

Verified checkbox is no longer visible
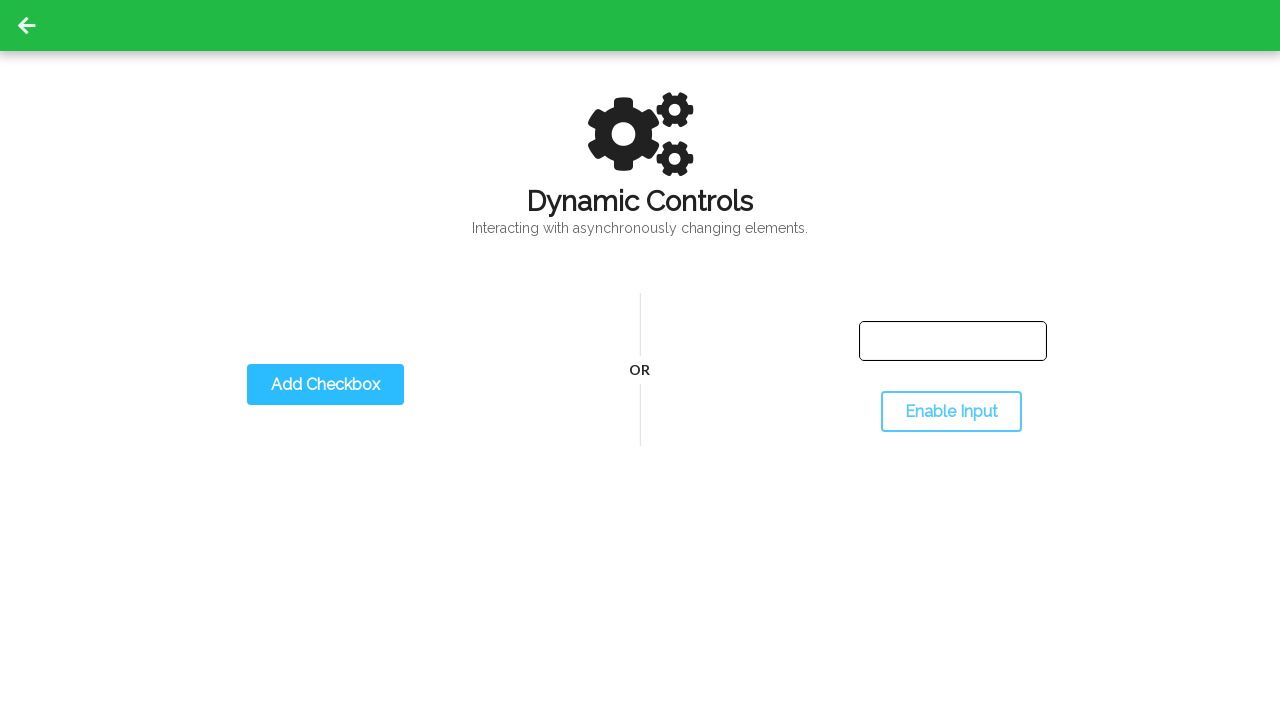

Clicked toggle button to show checkbox at (325, 385) on #toggleCheckbox
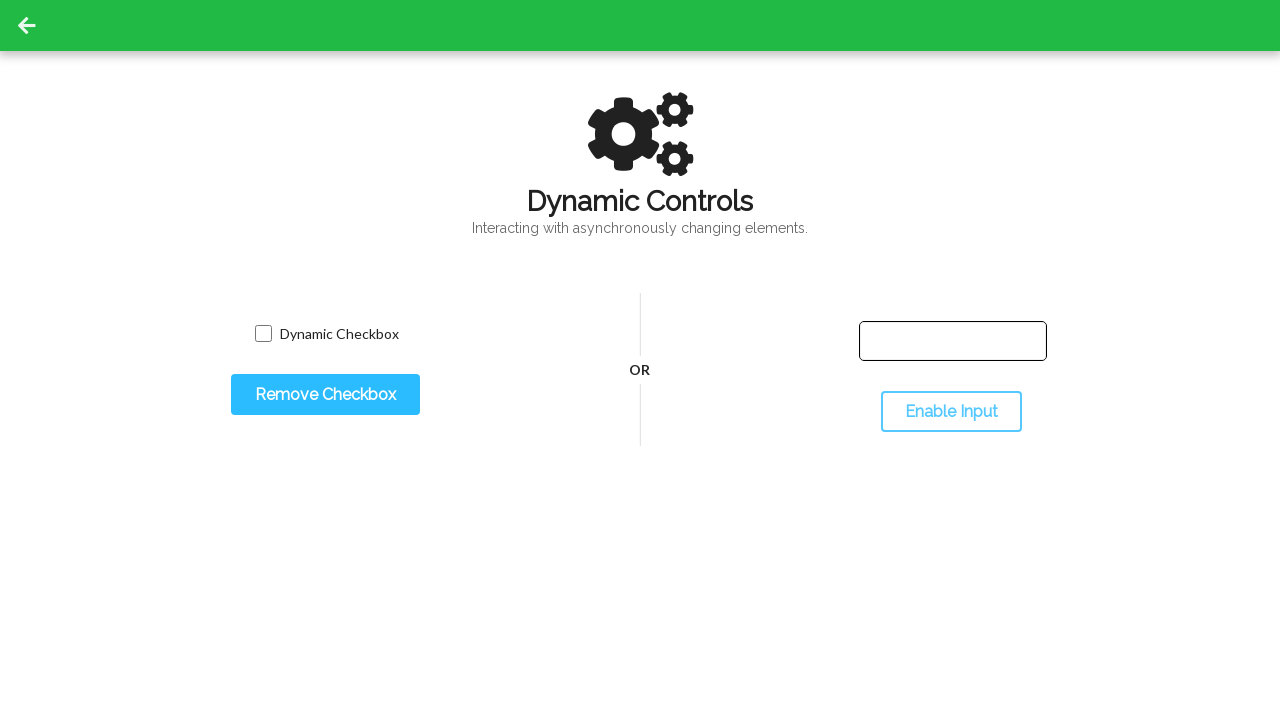

Waited for checkbox to become visible again
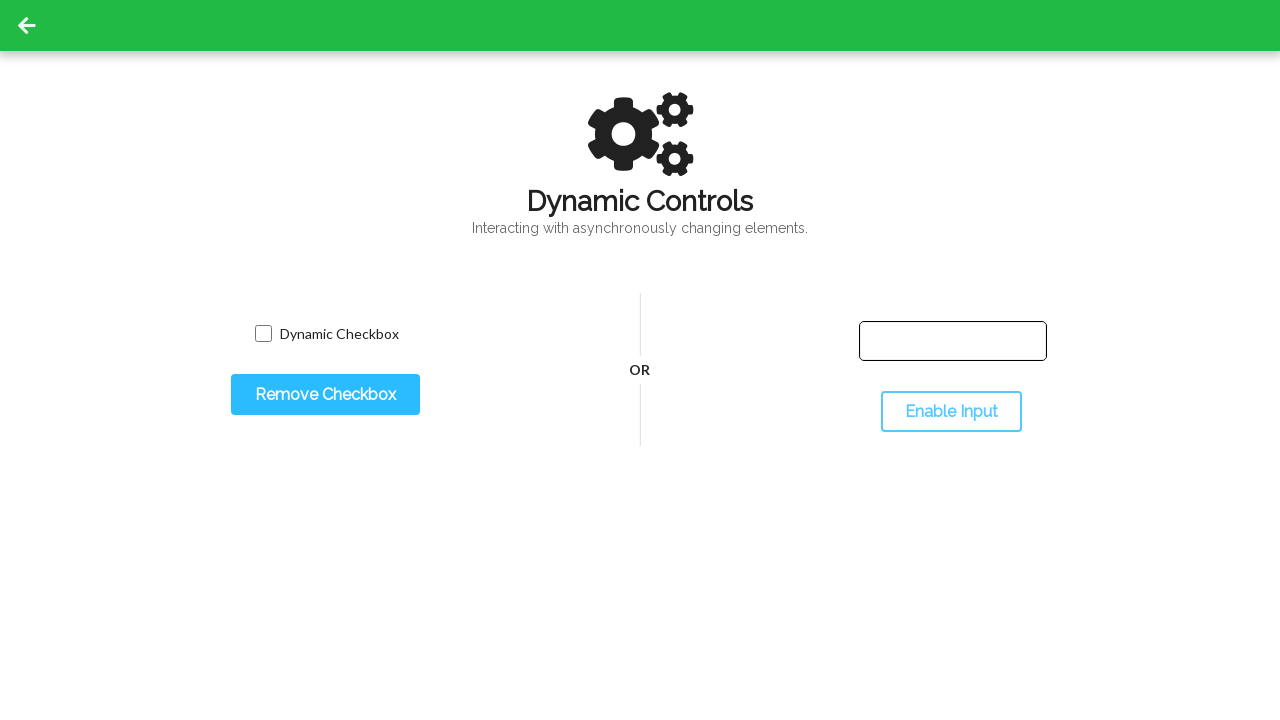

Verified checkbox is visible again
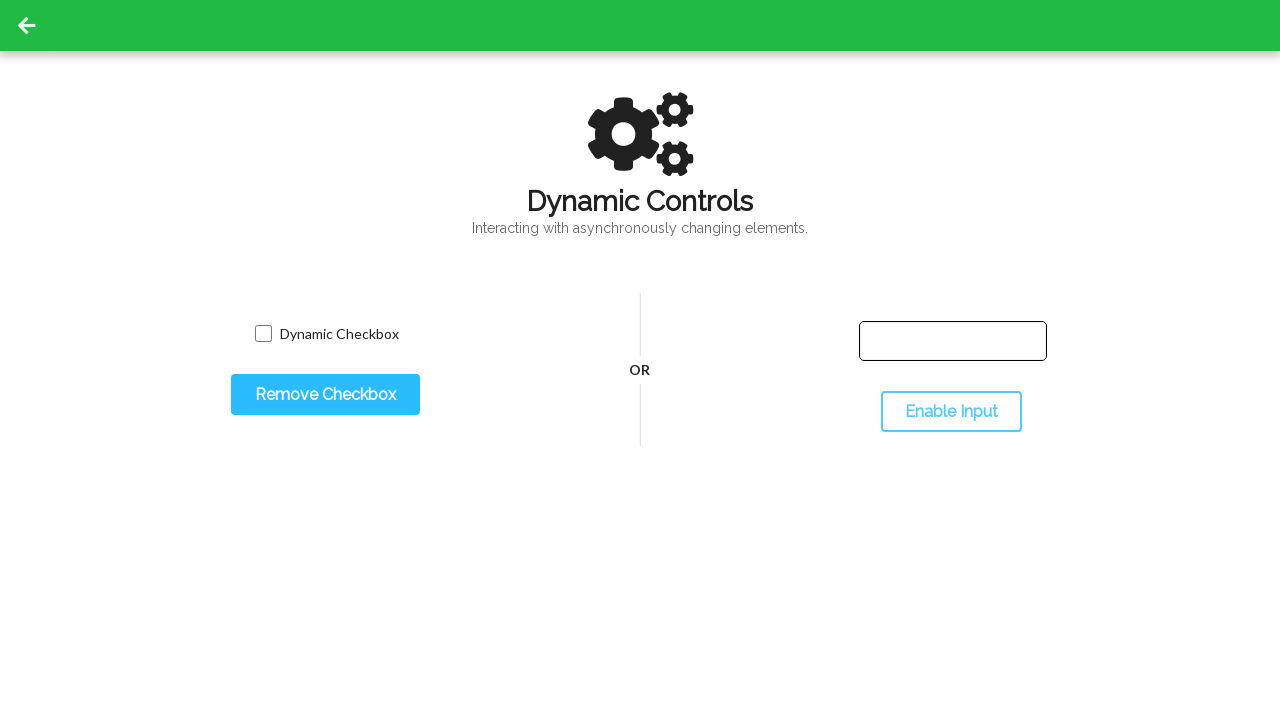

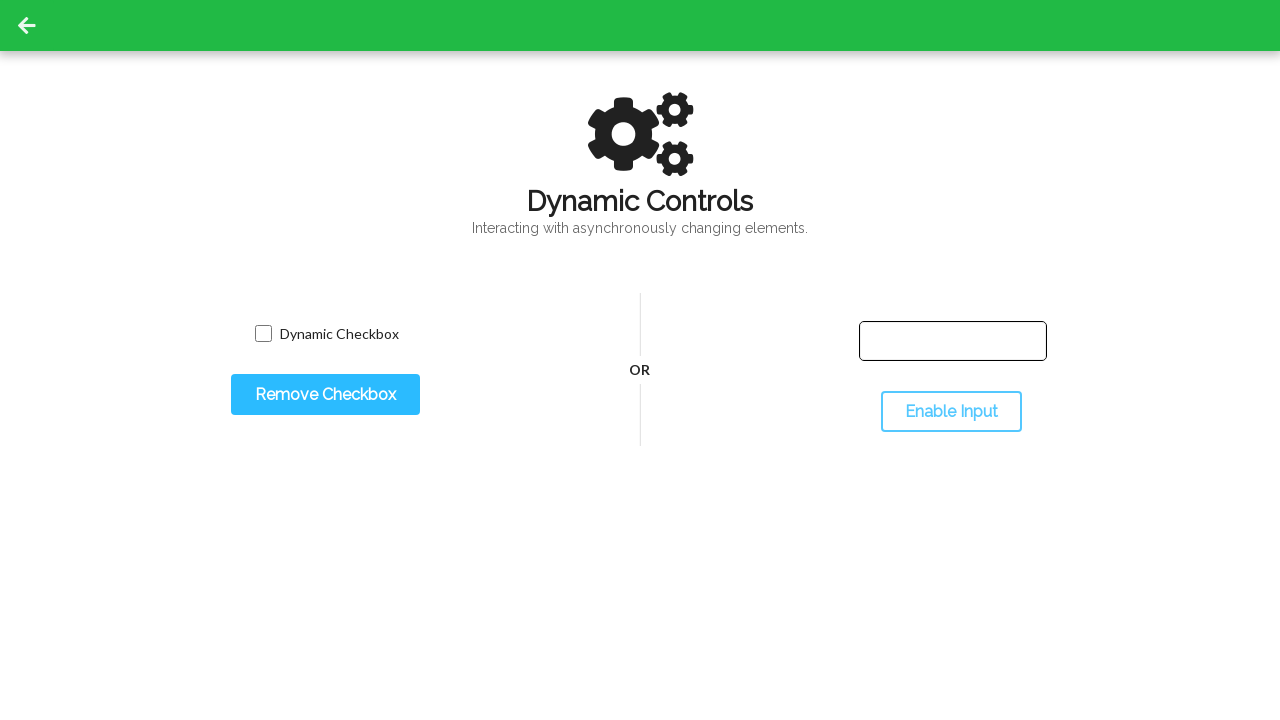